Tests calculator subtraction by clicking 8 - 1 and verifying the result equals 7

Starting URL: https://testpages.eviltester.com/styled/apps/calculator.html

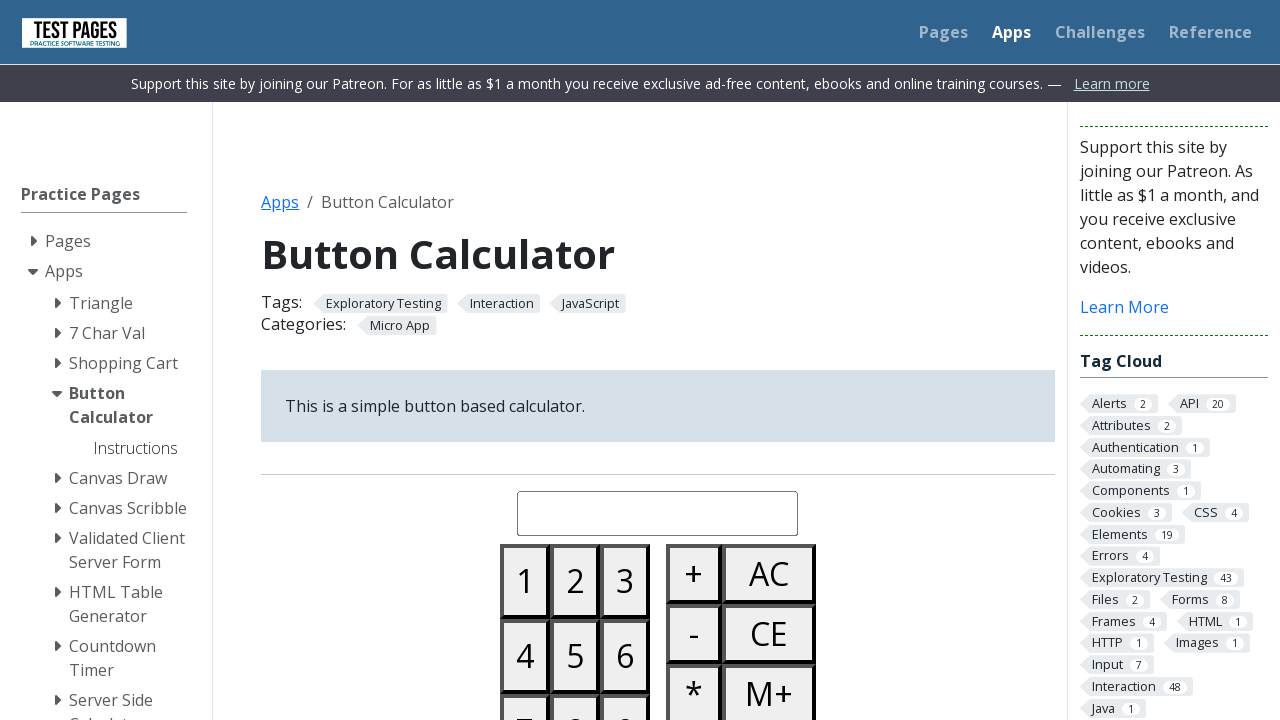

Clicked button 8 at (575, 683) on #button08
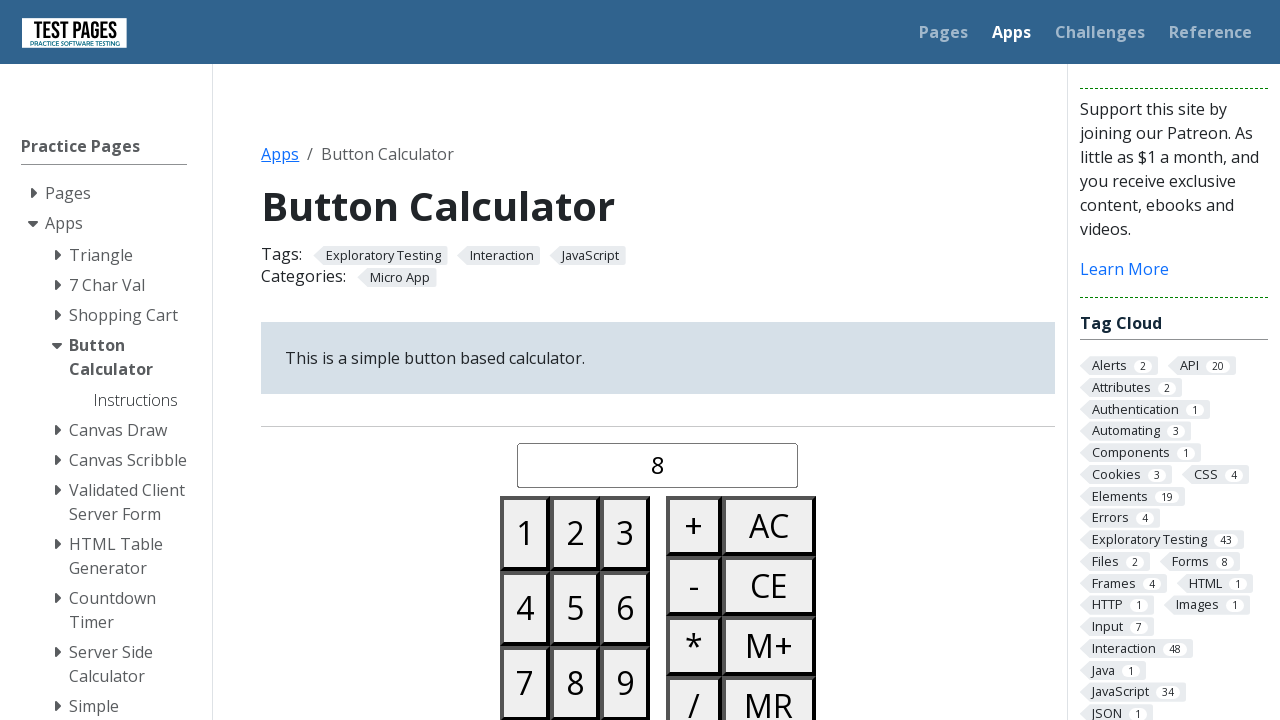

Clicked minus button at (694, 586) on #buttonminus
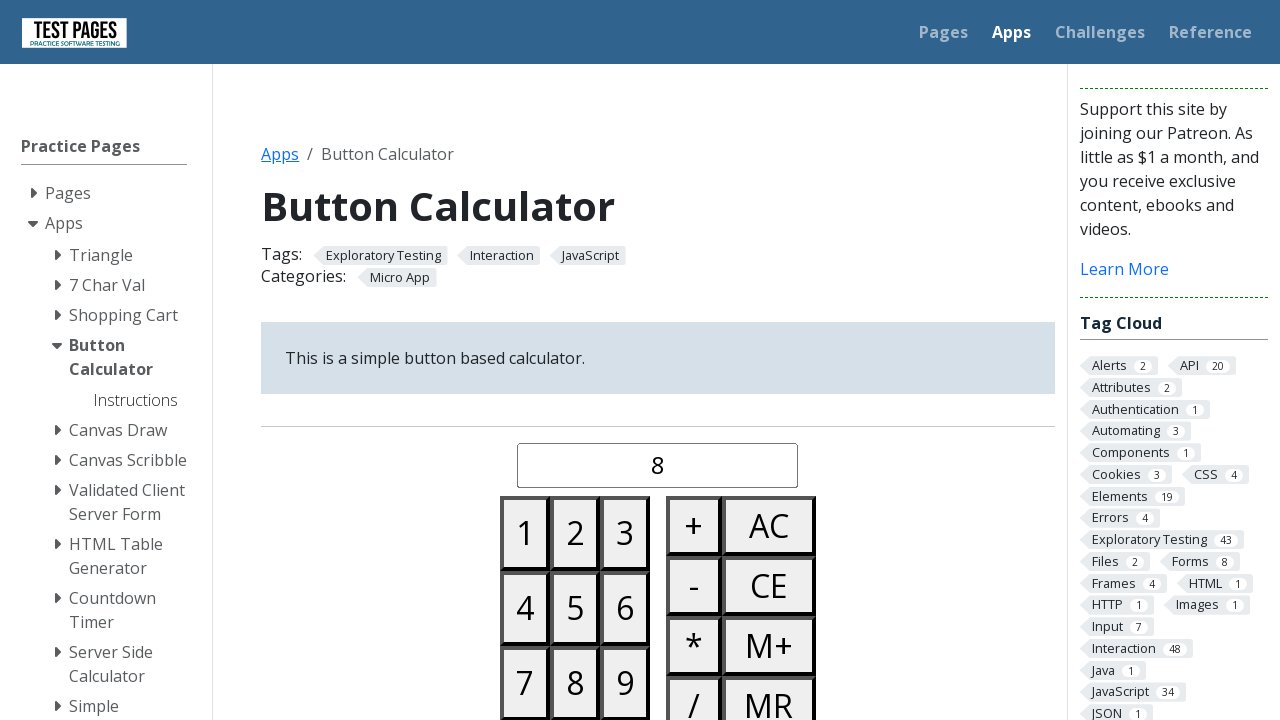

Clicked button 1 at (525, 533) on #button01
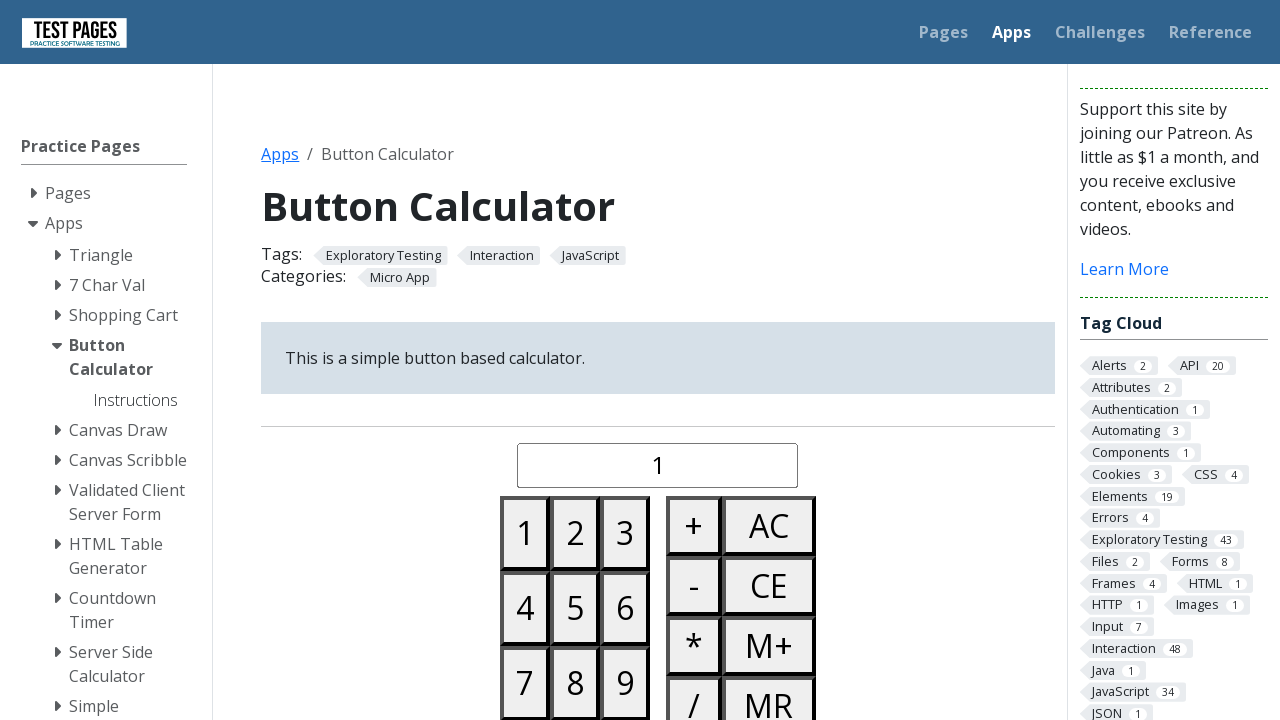

Clicked equals button at (694, 360) on #buttonequals
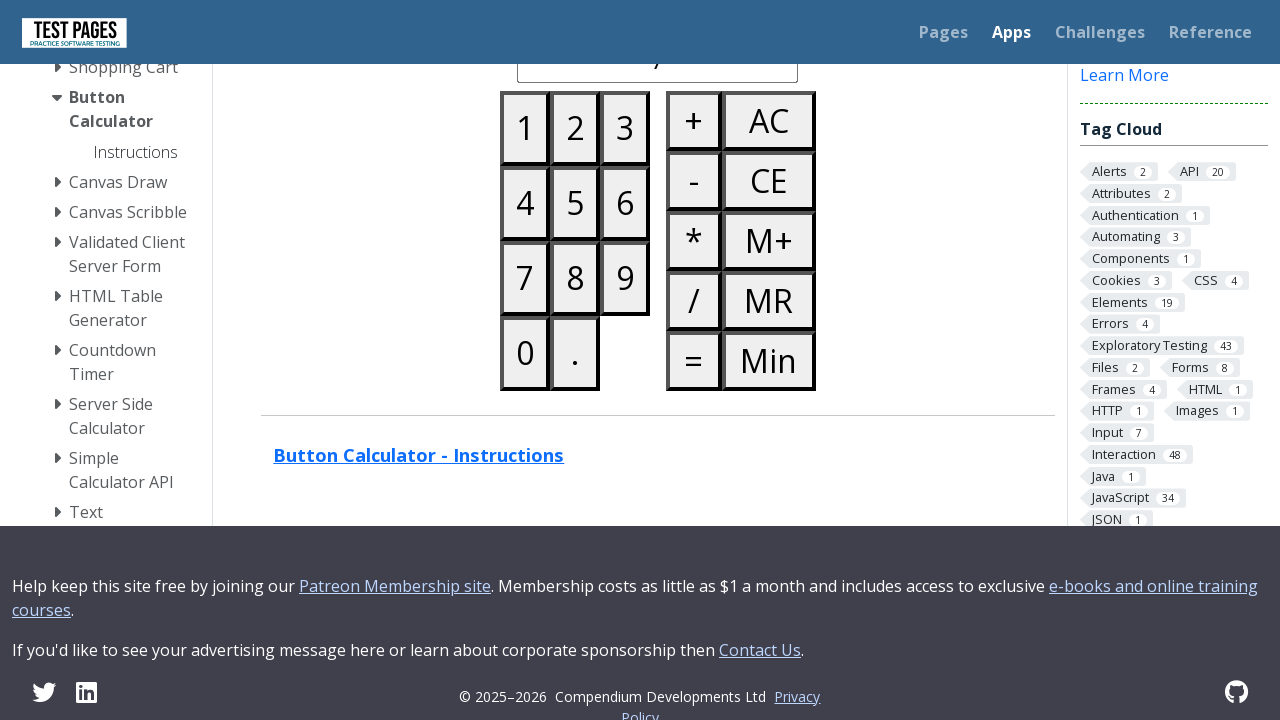

Waited for calculated display to appear
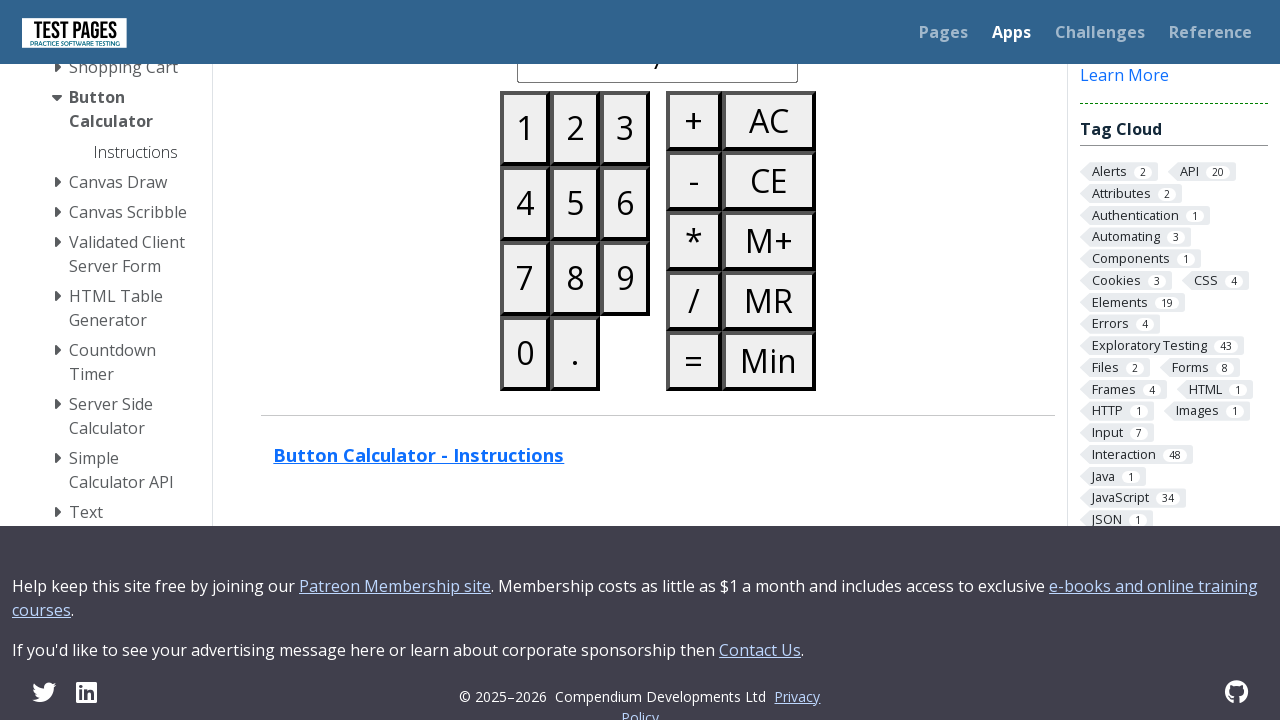

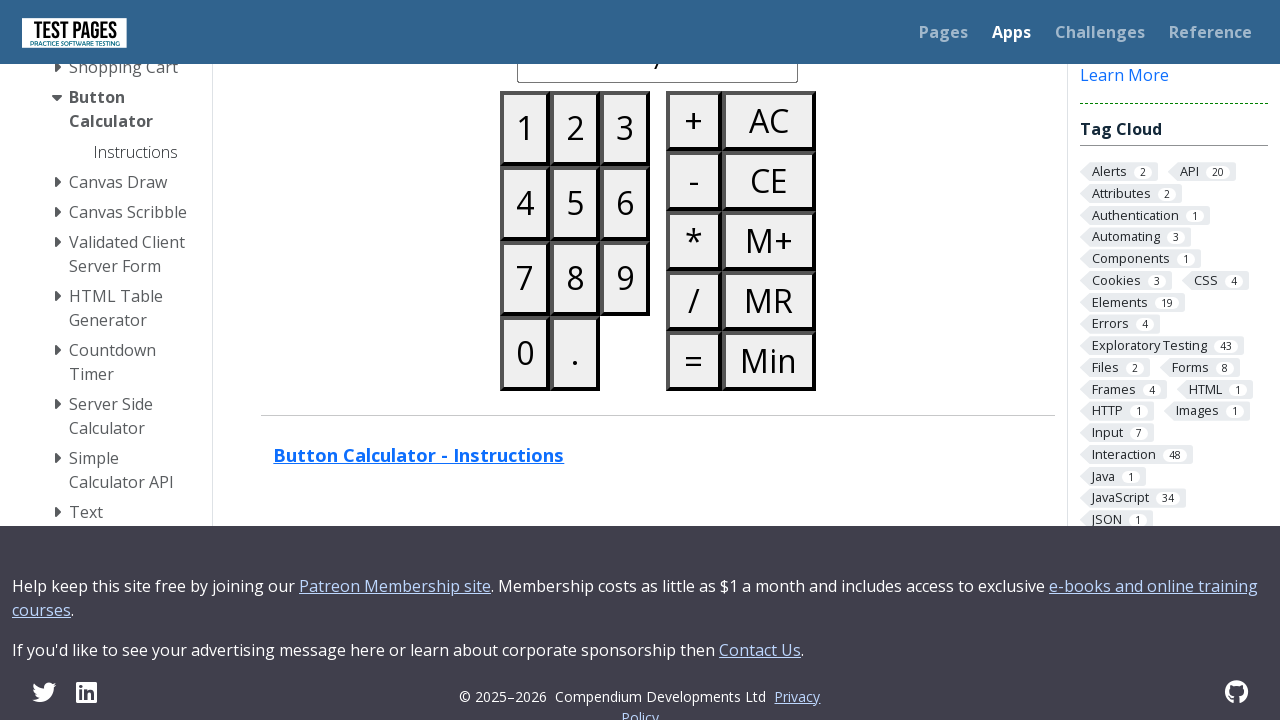